Tests working with multiple browser windows using a more resilient approach - stores the original window handle first, clicks a link to open a new window, then switches between windows to verify their titles.

Starting URL: https://the-internet.herokuapp.com/windows

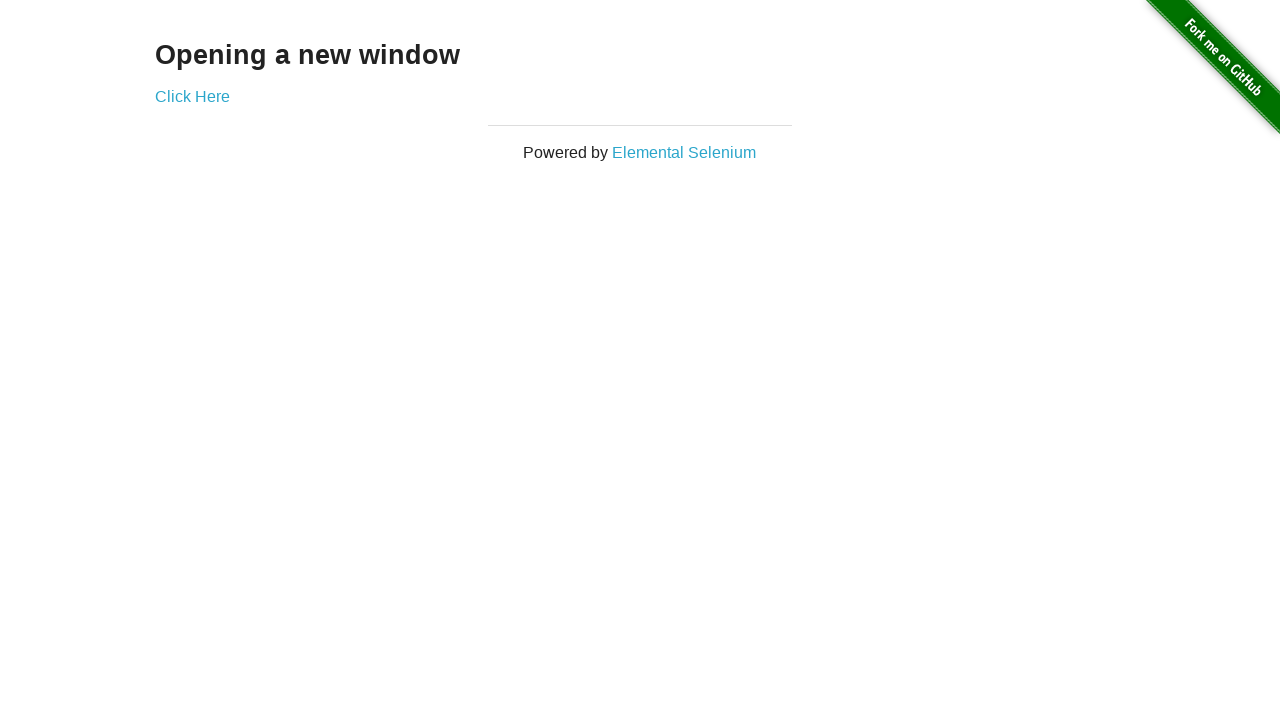

Stored reference to the first browser window
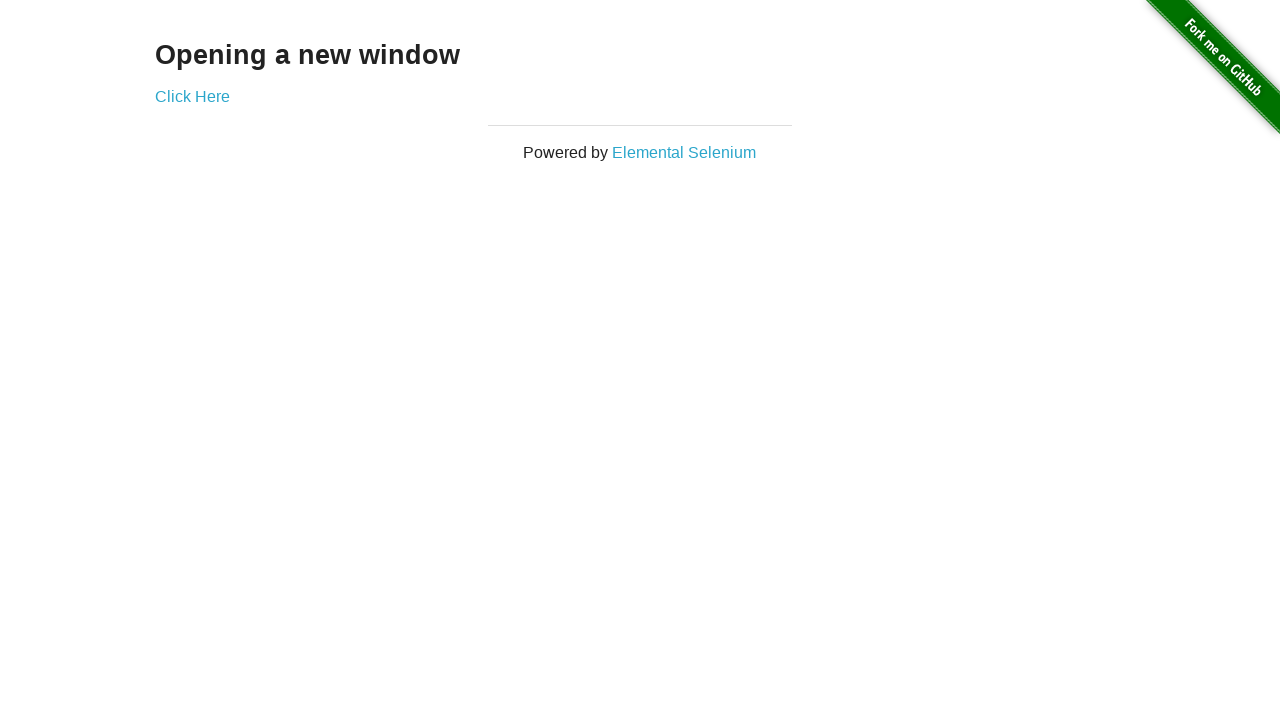

Clicked link to open a new window at (192, 96) on .example a
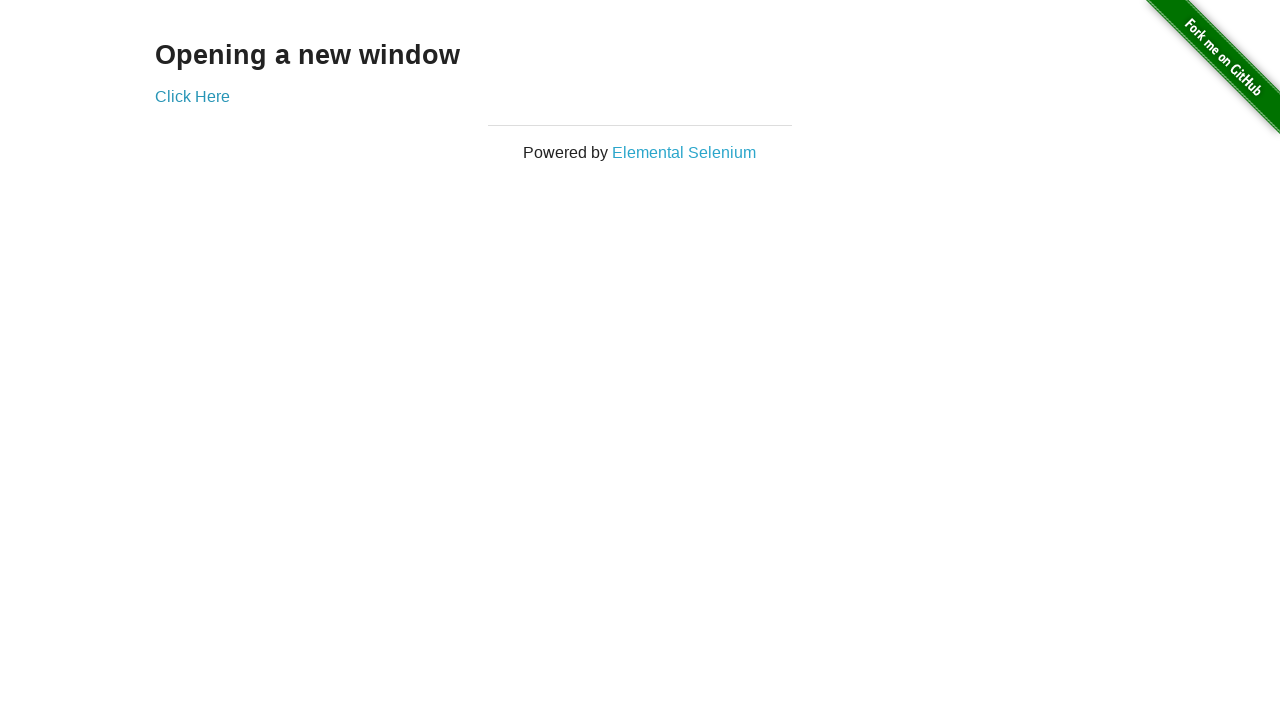

New window opened and captured
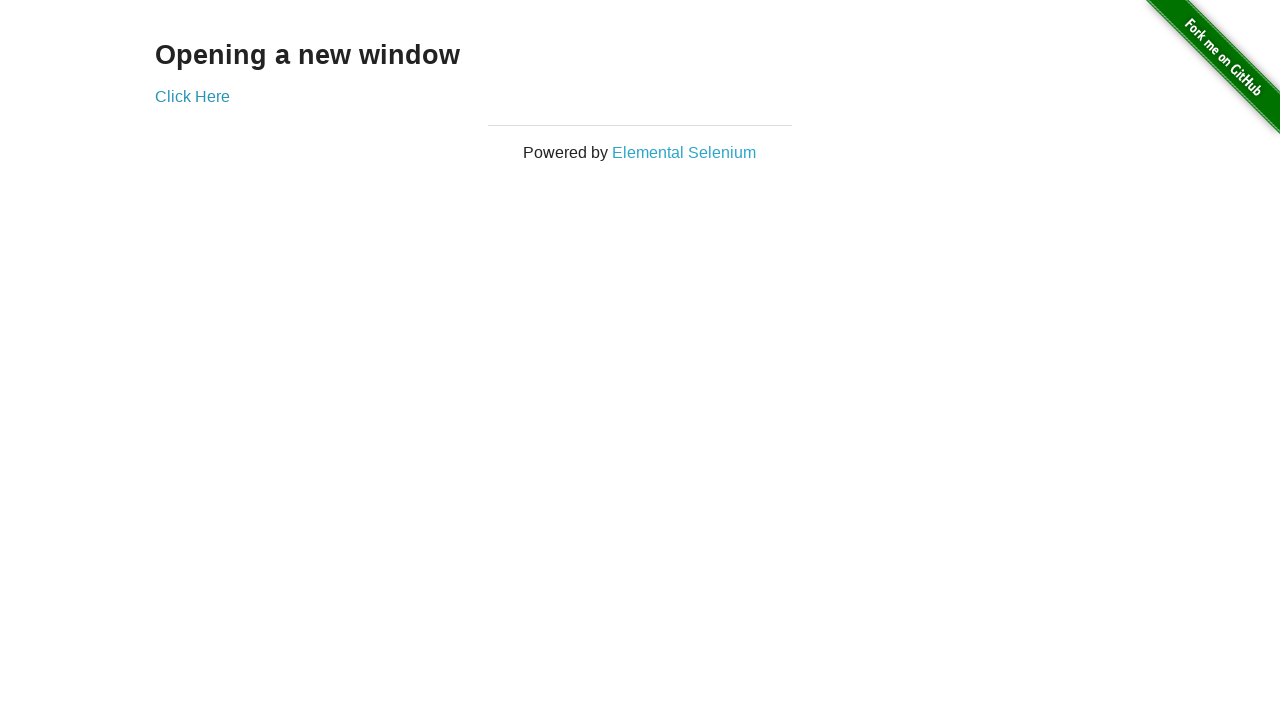

New window finished loading
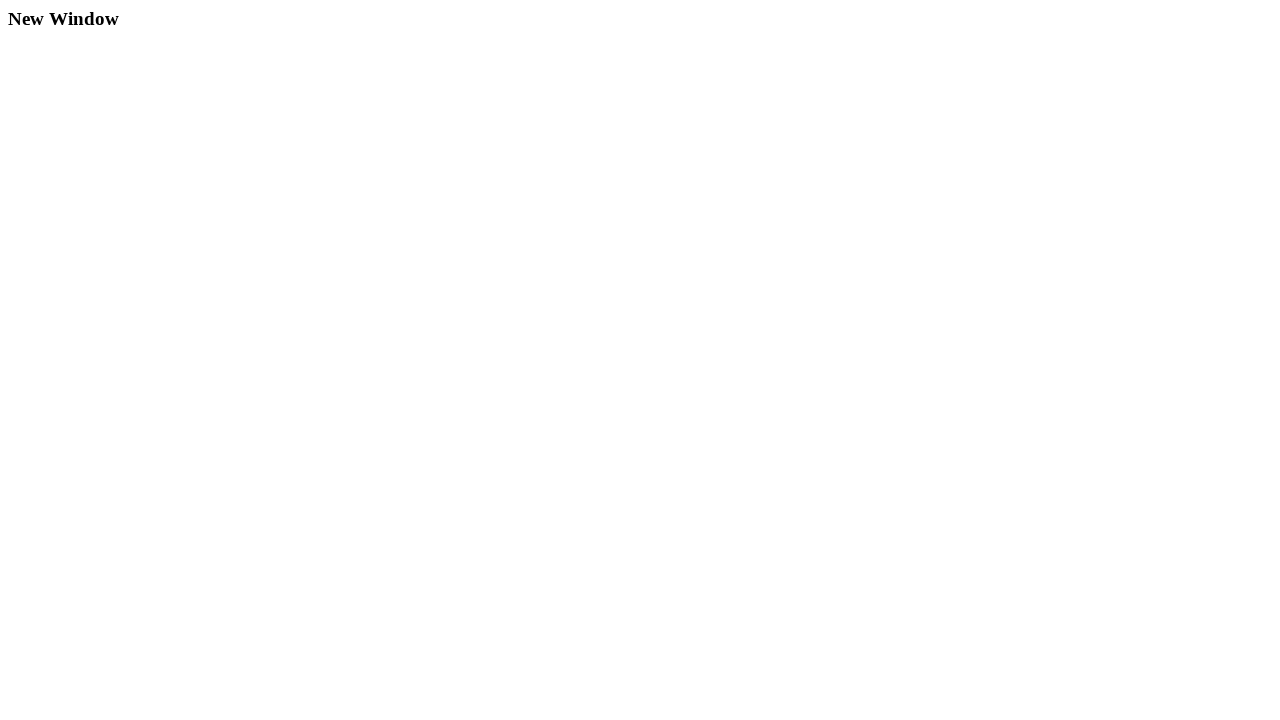

Verified first window title is 'The Internet'
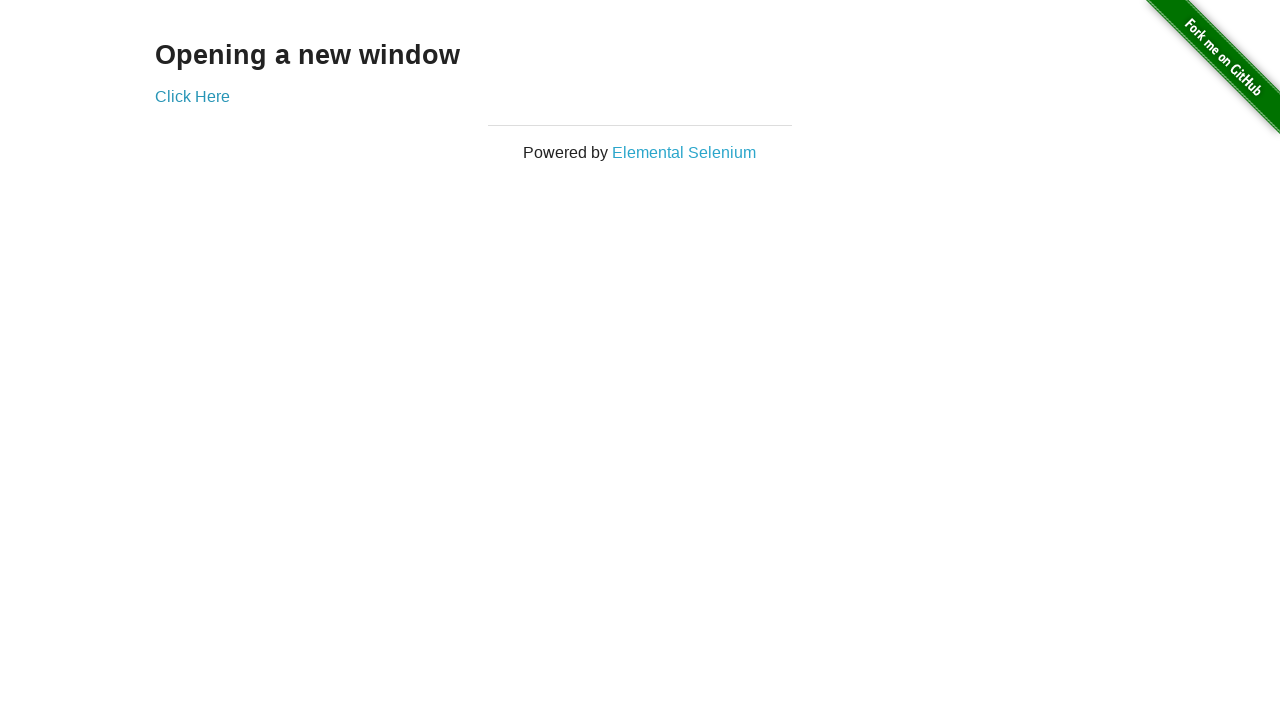

Verified new window title is 'New Window'
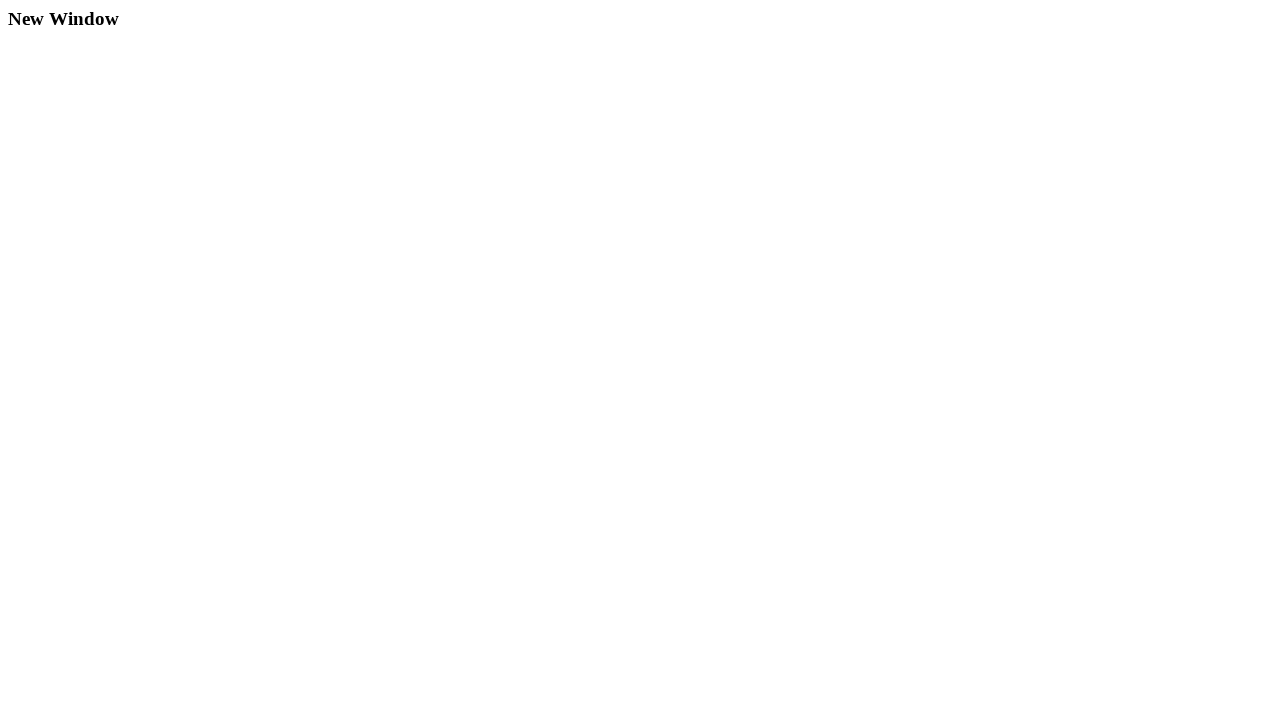

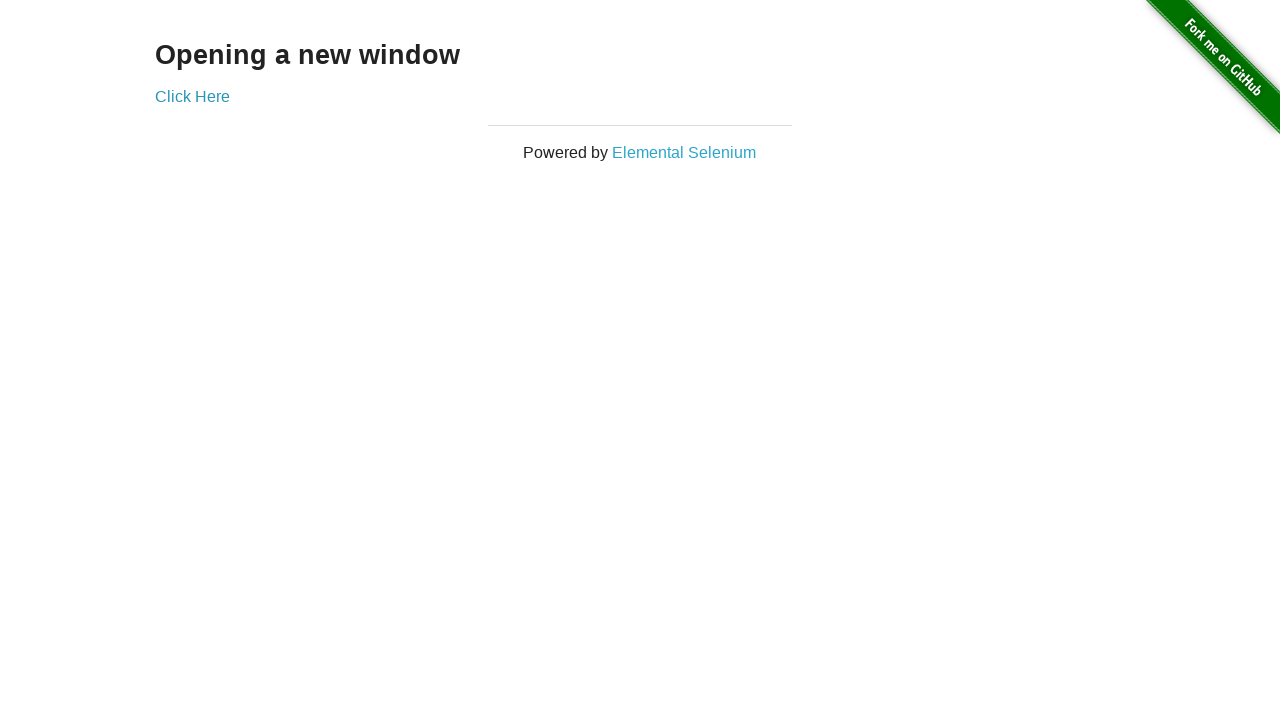